Checks a Twitch user's chat status by navigating to their popout chat page and looking for suspension indicators

Starting URL: https://www.twitch.tv/popout/testuser2847/chat?popout=

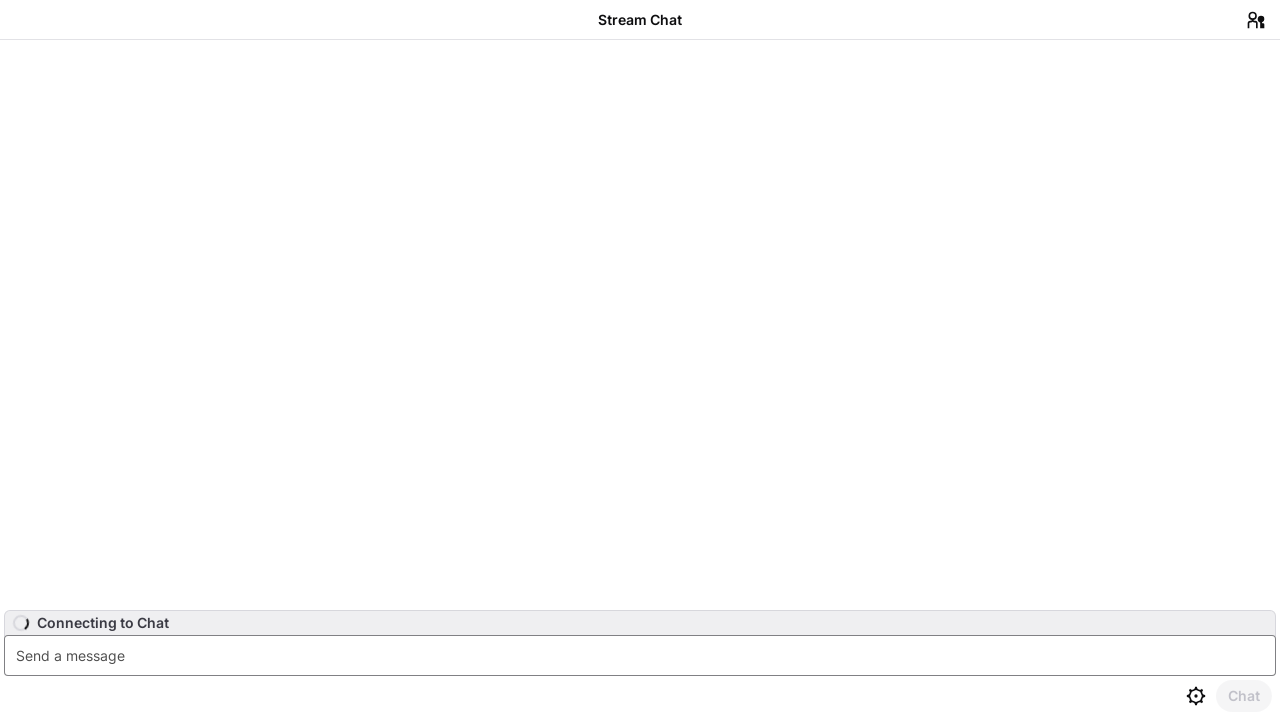

Chat status element not found - user testuser2847 is not banned
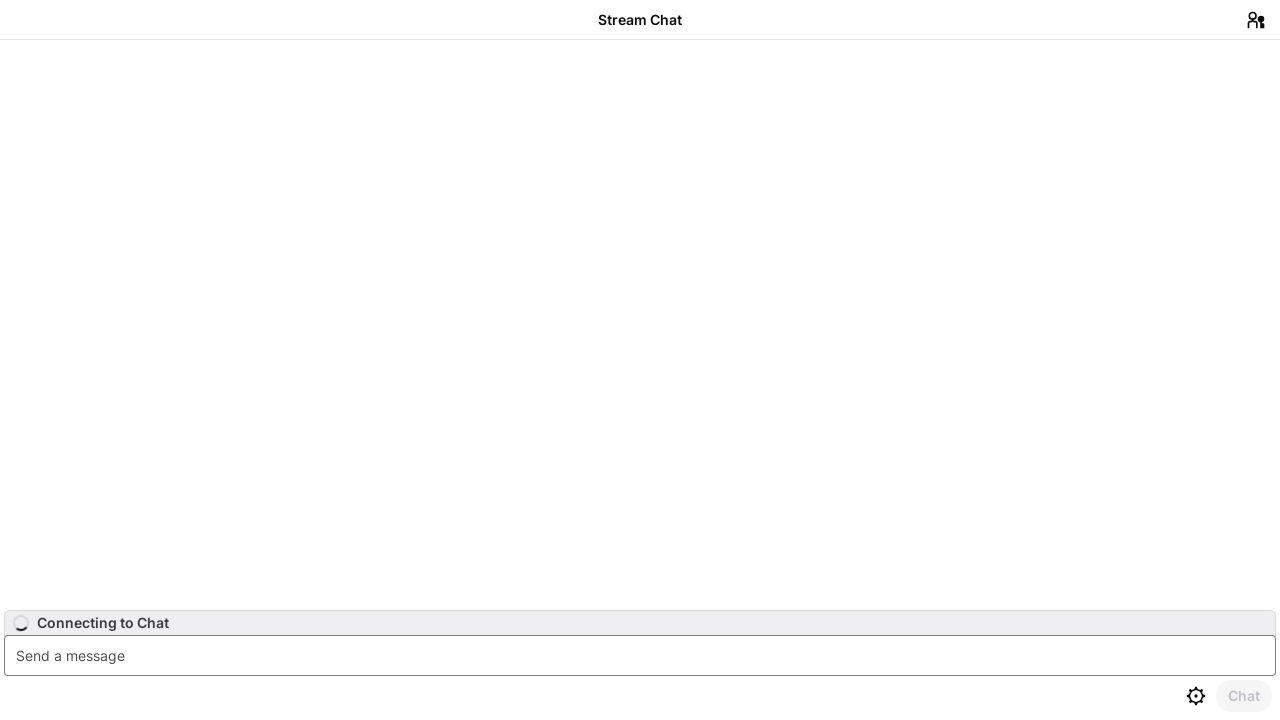

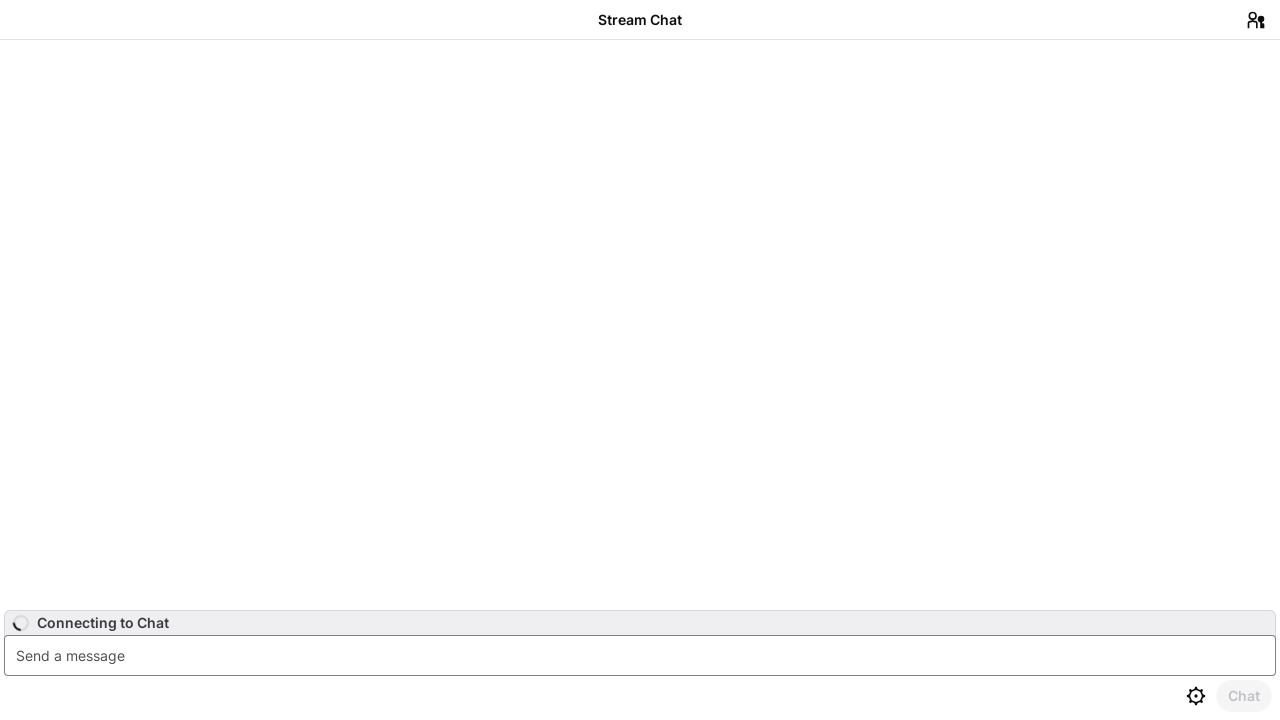